Tests creating a new paste with bash syntax highlighting, setting expiration to 10 minutes, and submitting the form, then verifies the page title matches the paste name

Starting URL: https://pastebin.com/

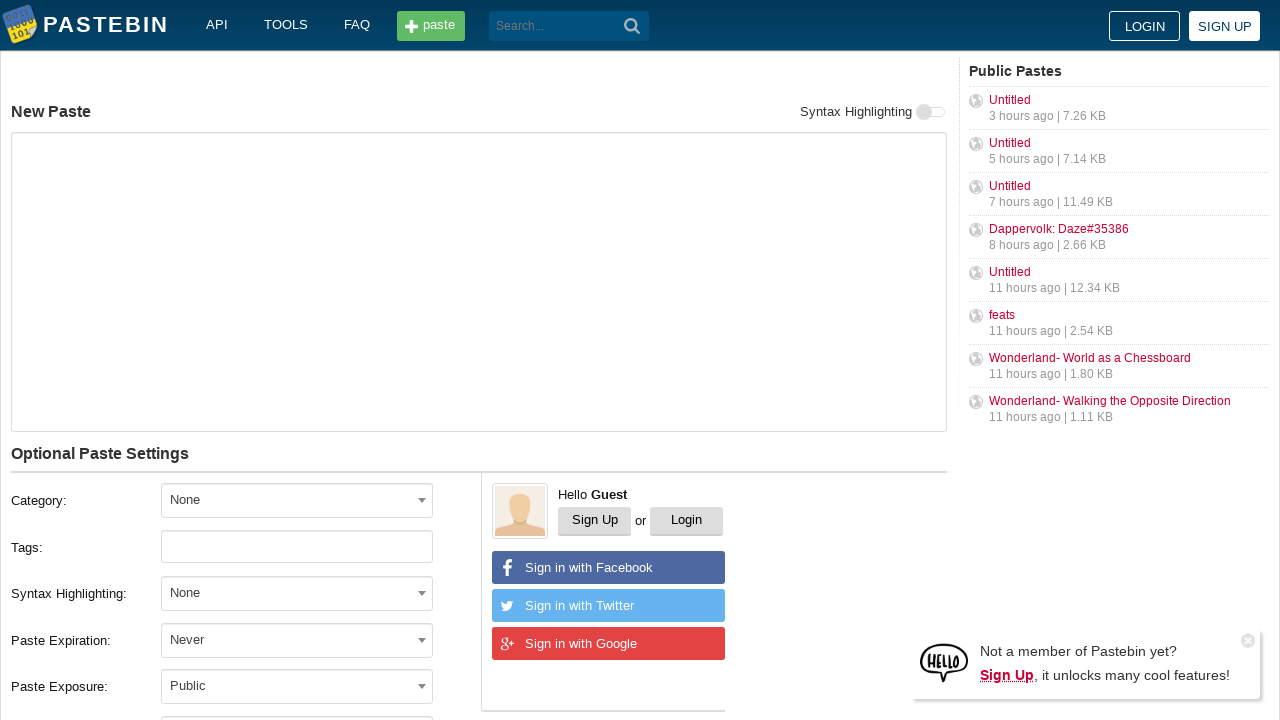

Filled text area with bash code snippet on #postform-text
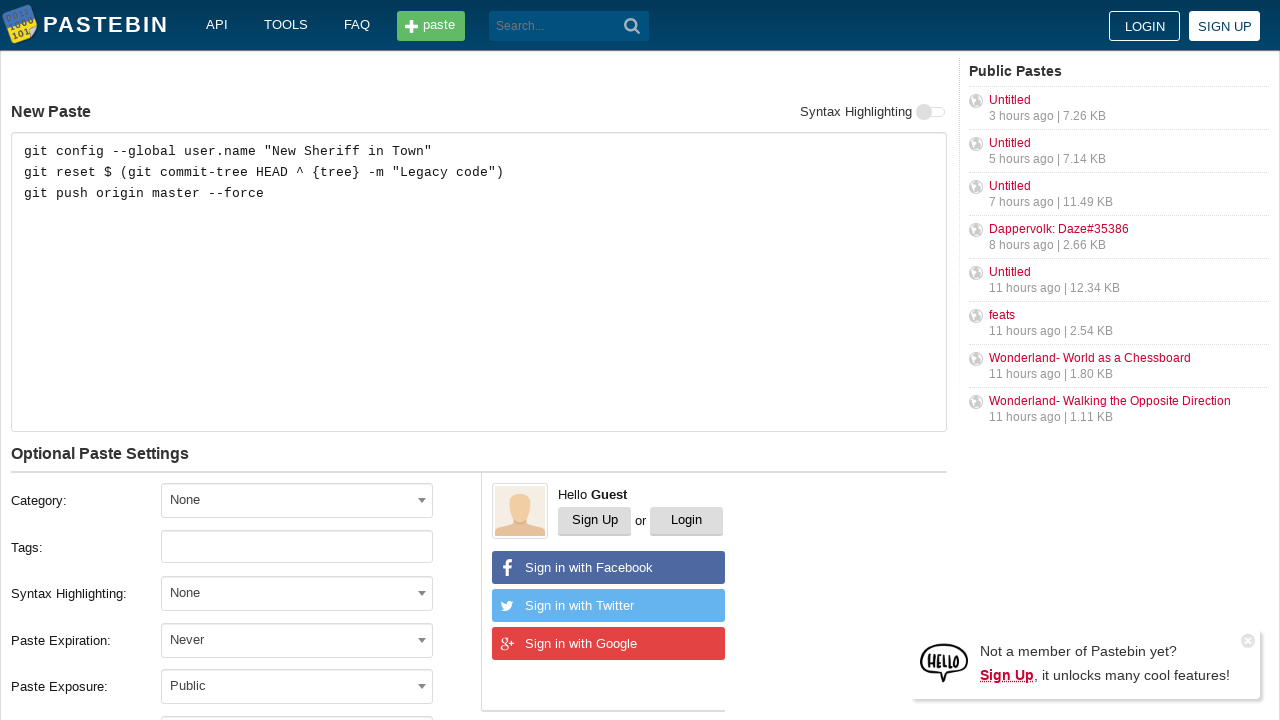

Clicked syntax format dropdown at (297, 593) on #select2-postform-format-container
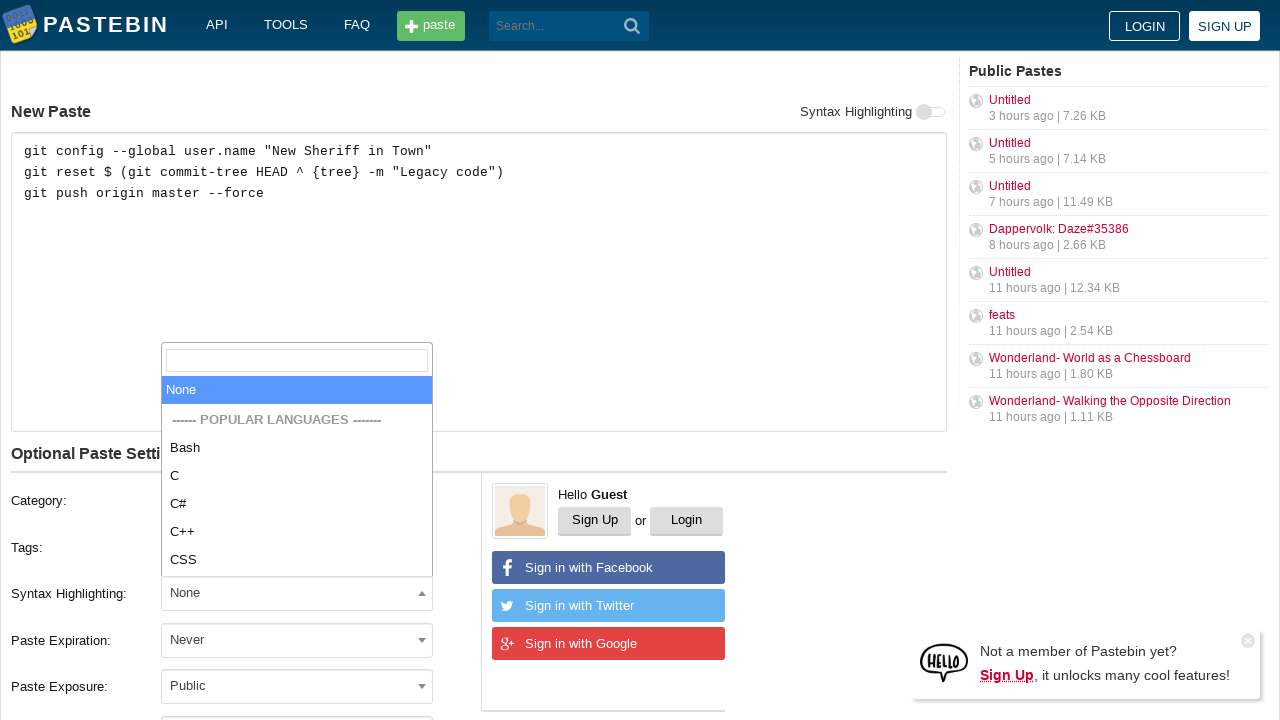

Selected Bash syntax highlighting from dropdown at (297, 448) on #select2-postform-format-results li >> nth=1 >> ul li >> nth=0
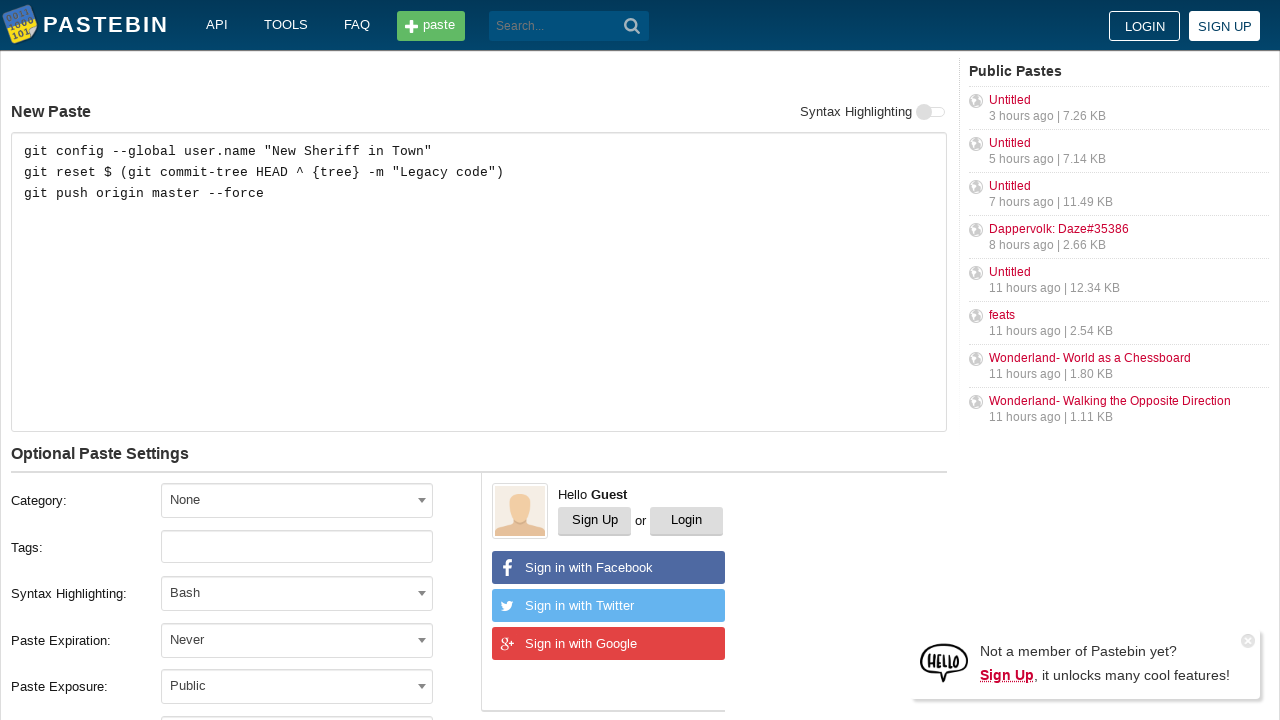

Clicked expiration time dropdown at (297, 640) on #select2-postform-expiration-container
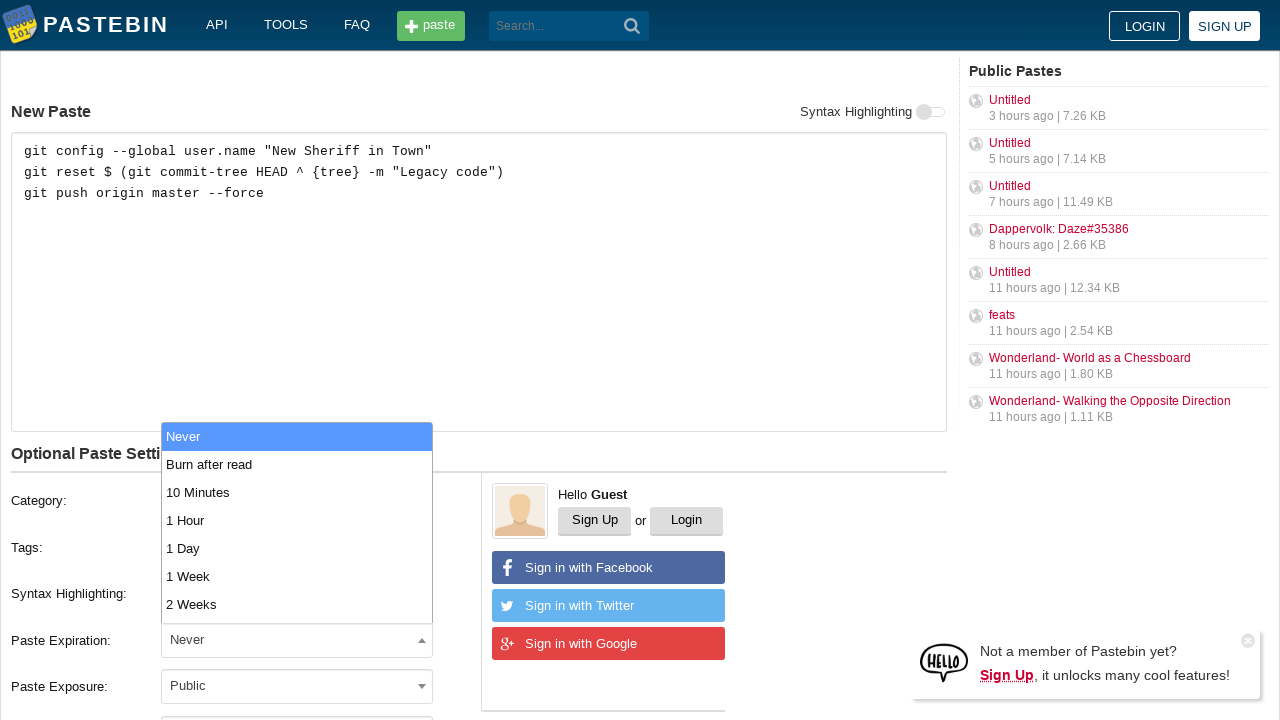

Selected 10 minutes expiration time at (297, 492) on #select2-postform-expiration-results li >> nth=2
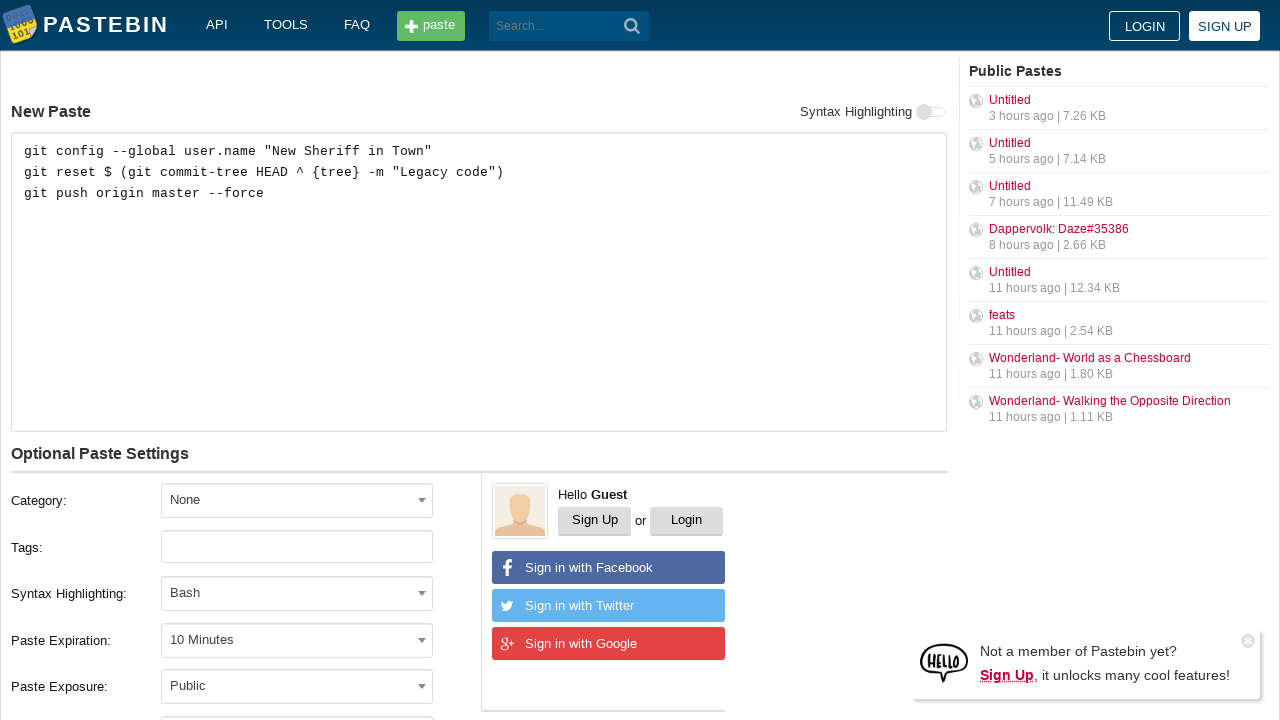

Filled paste name field with 'how to gain dominance among developers' on #postform-name
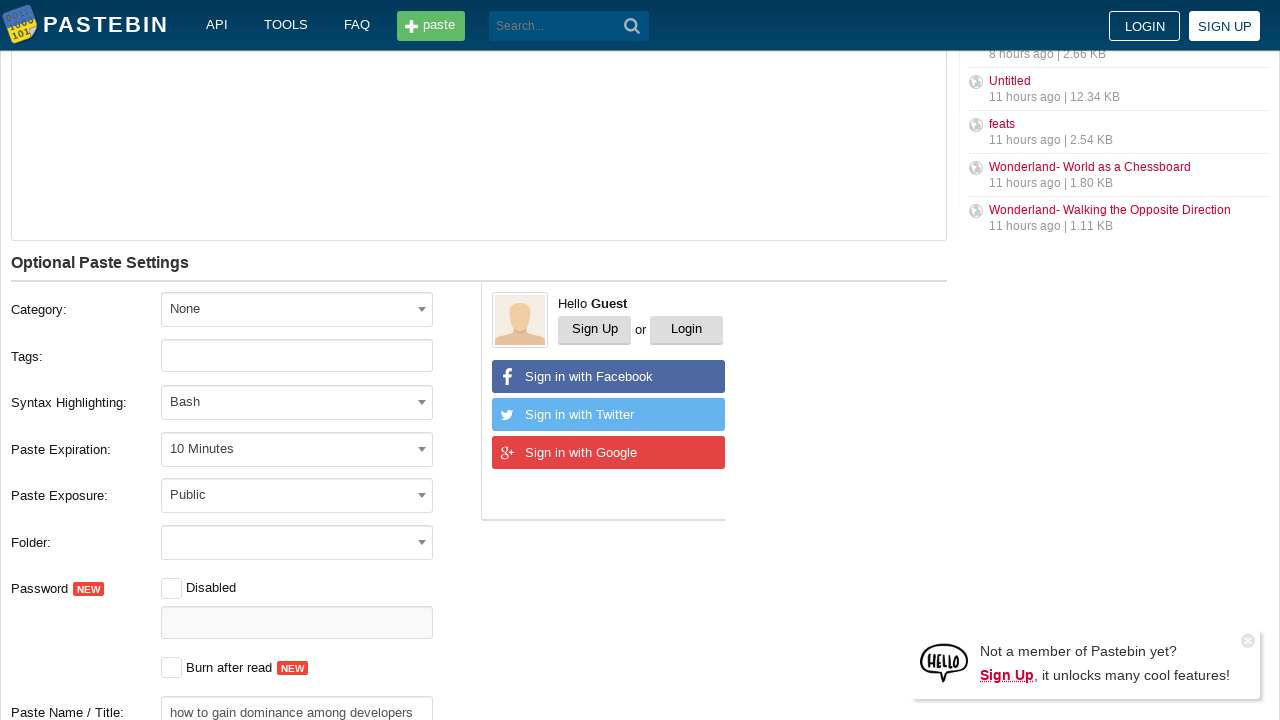

Clicked 'Create New Paste' button to submit the form at (240, 400) on xpath=//button[text()='Create New Paste']
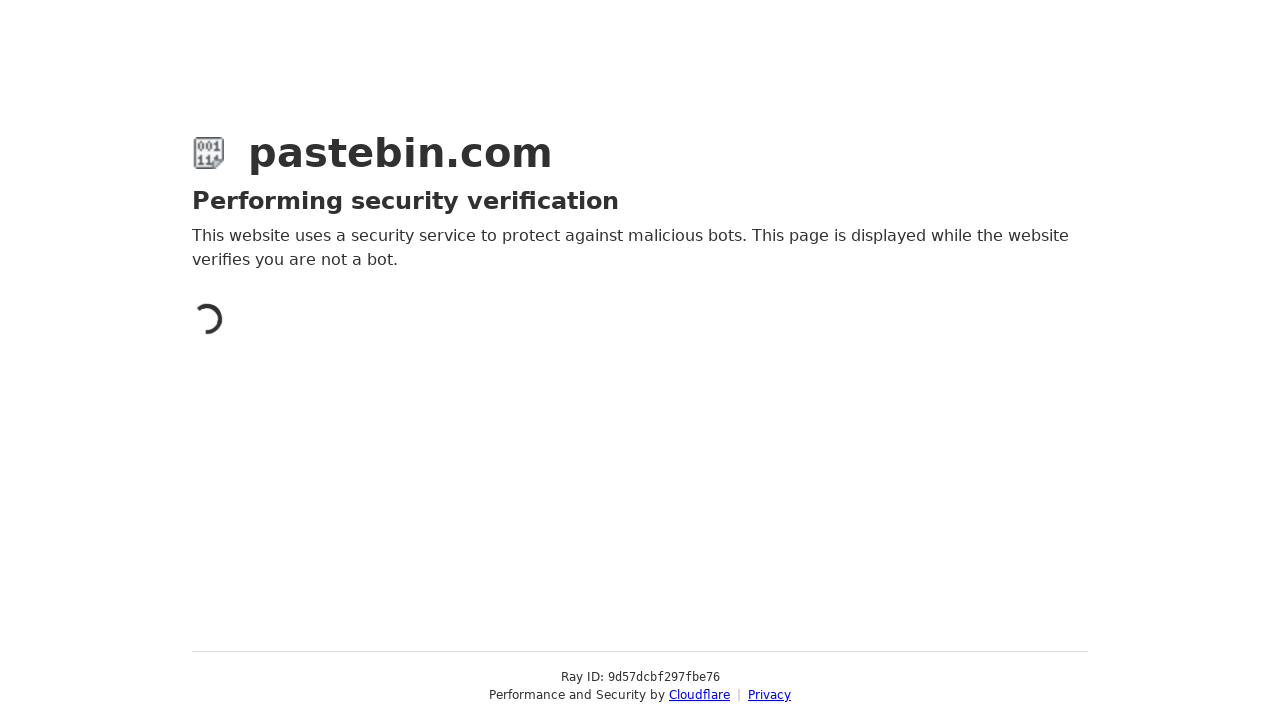

Page loaded with domcontentloaded state
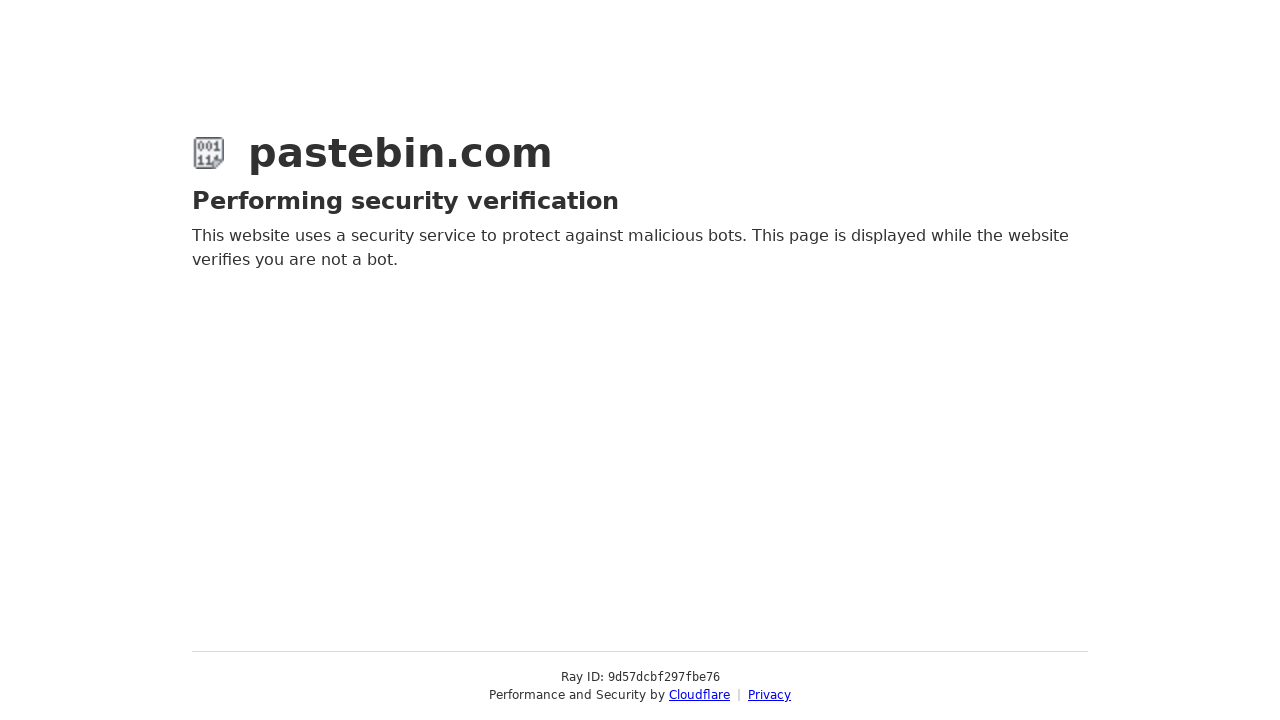

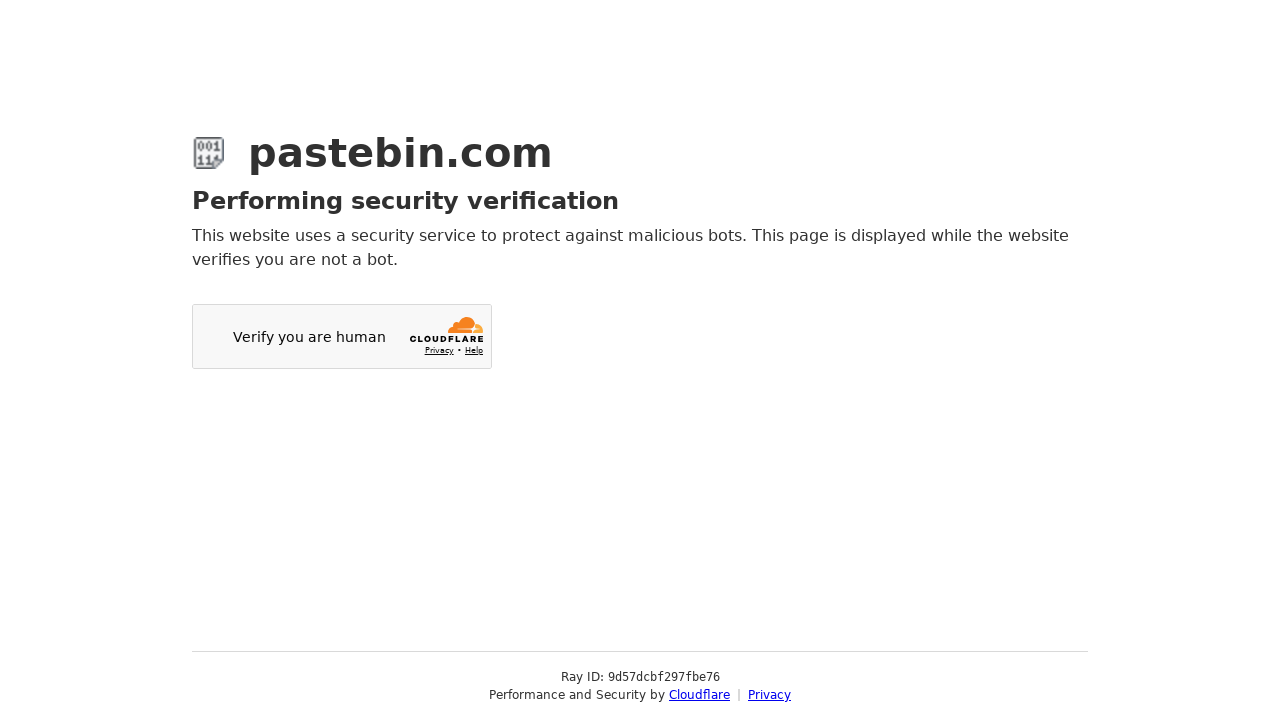